Tests the 7-character validation form by entering a password with special character (!) and verifying validation

Starting URL: https://testpages.eviltester.com/styled/apps/7charval/simple7charvalidation.html

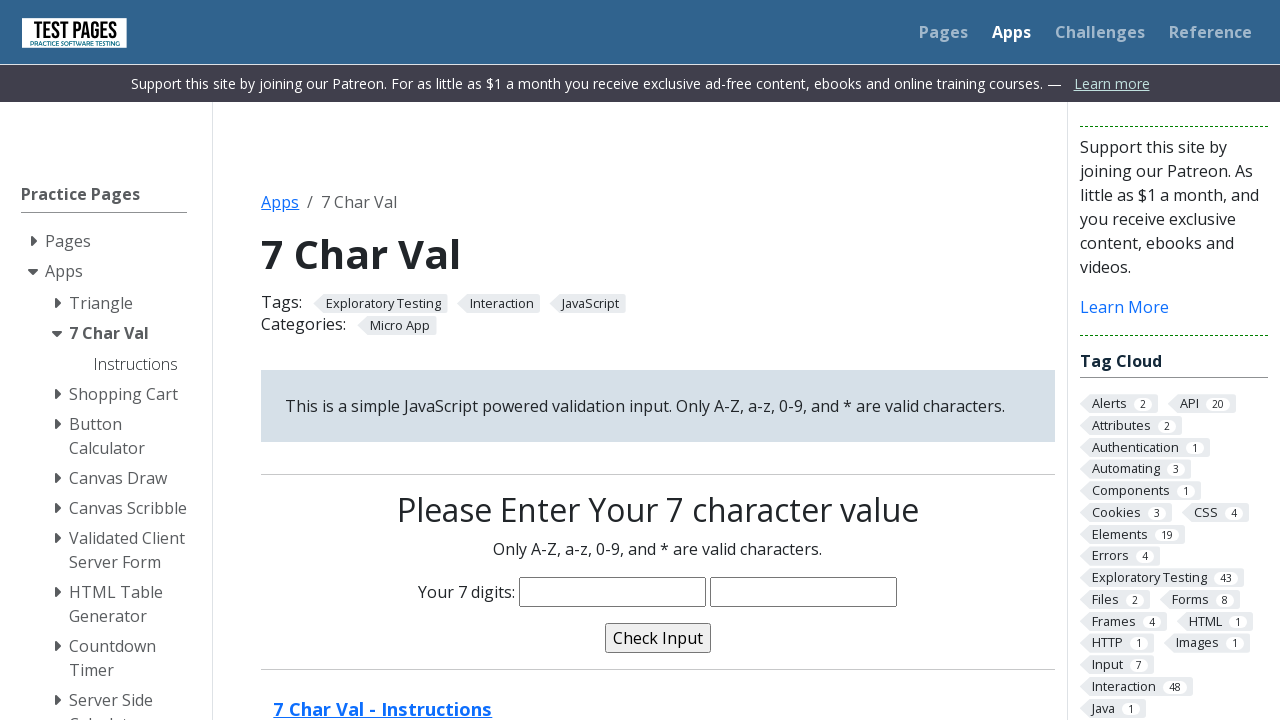

Filled password field with 'Rima!t4' (7 characters including special character !) on input[name='characters']
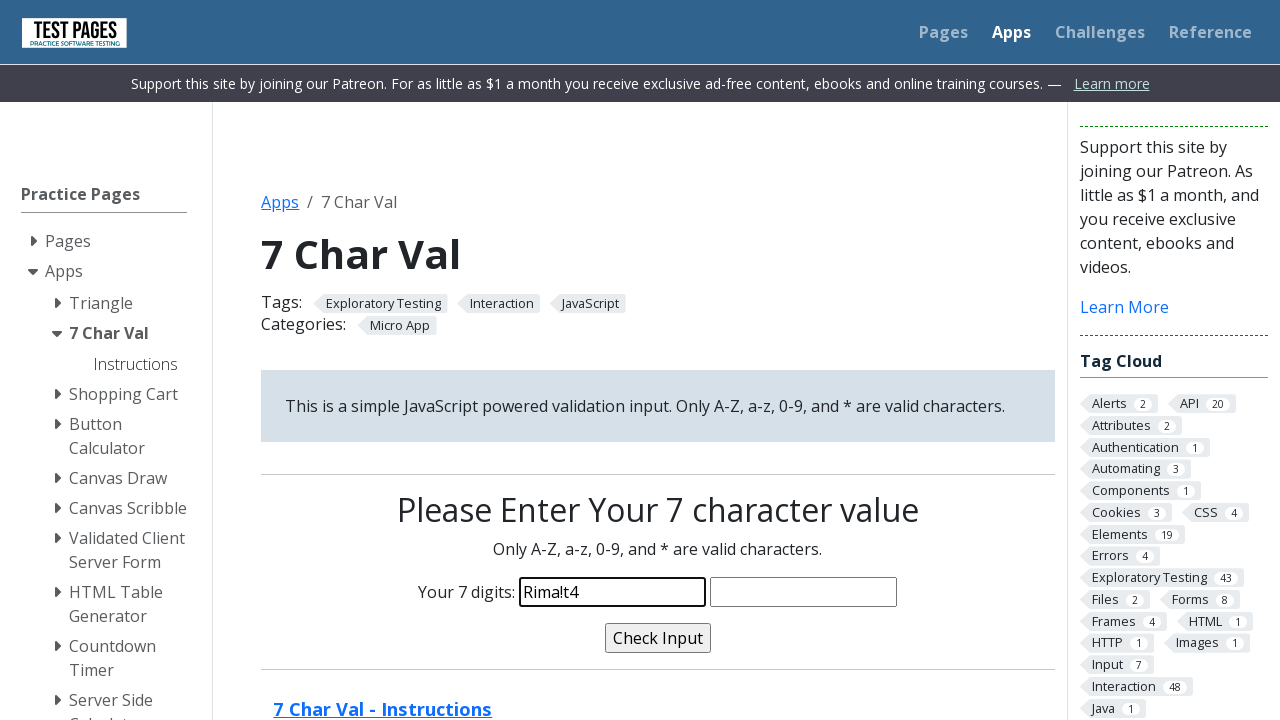

Clicked the validate button at (658, 638) on input[name='validate']
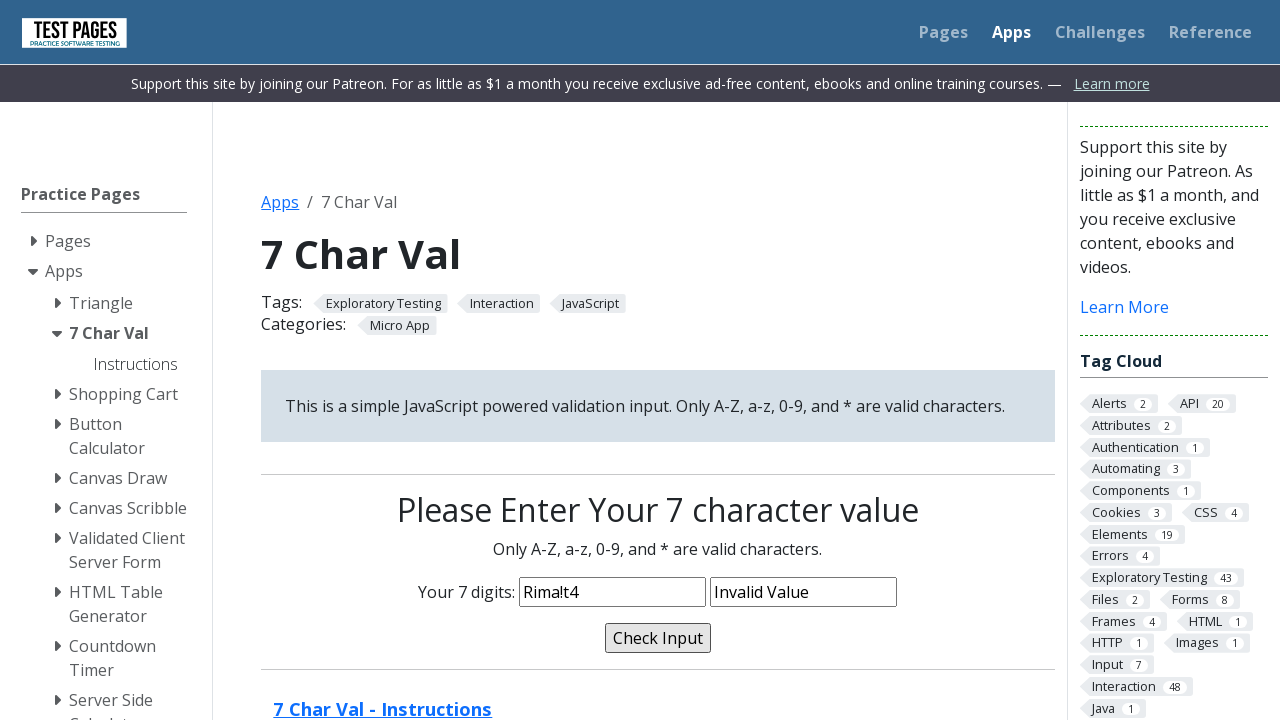

Validation message appeared
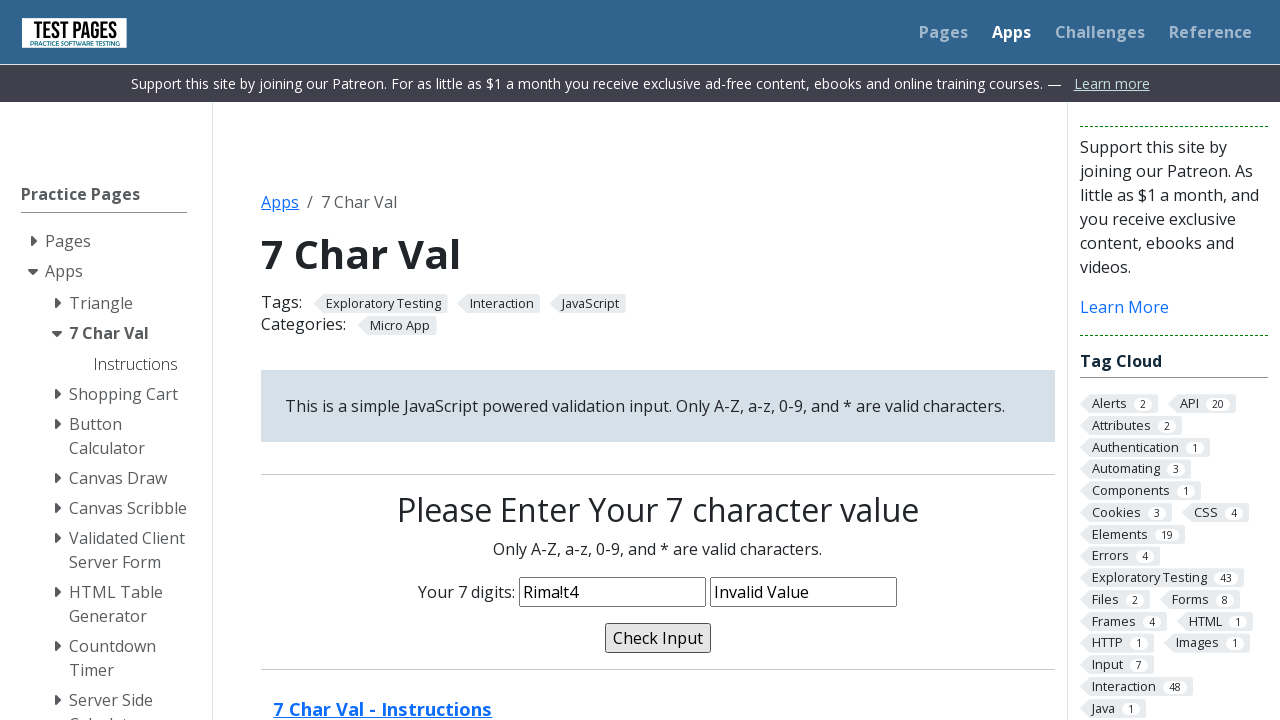

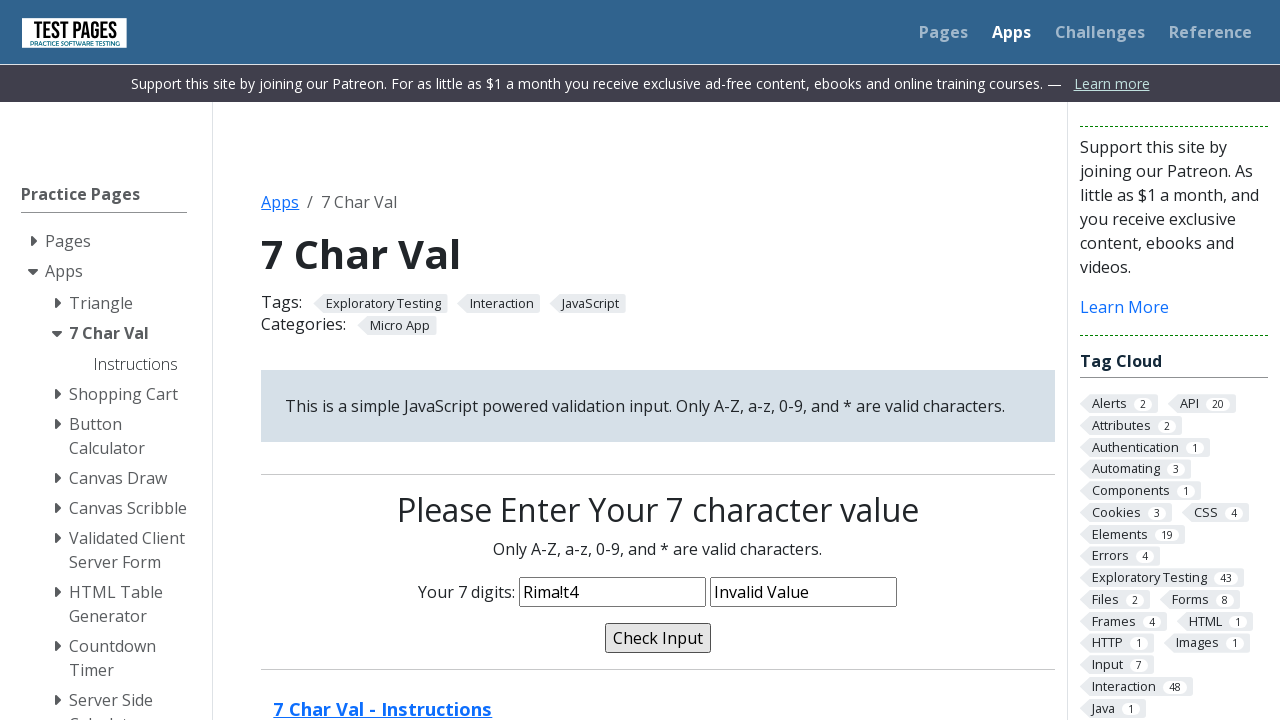